Tests HTML form interaction by filling first name and last name input fields, then verifying the entered values are correctly stored in the fields.

Starting URL: https://demoqa.com/automation-practice-form

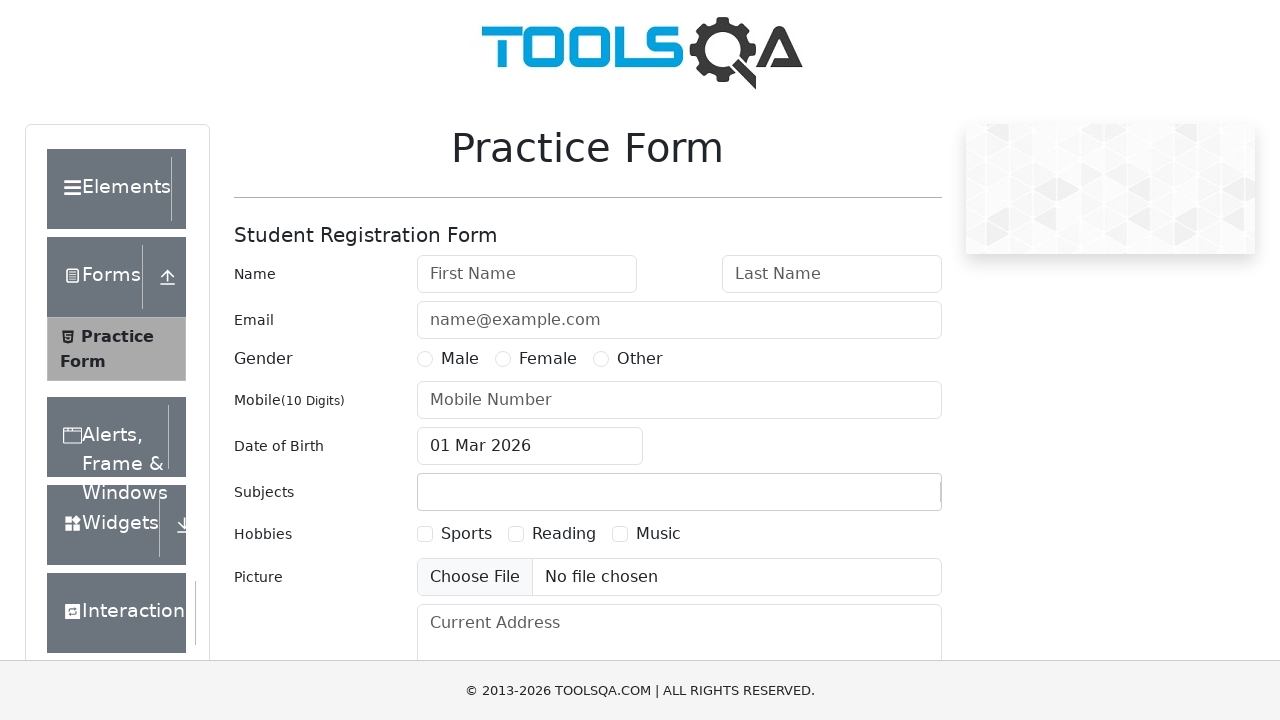

Filled First Name field with 'Fred' on input[placeholder='First Name']
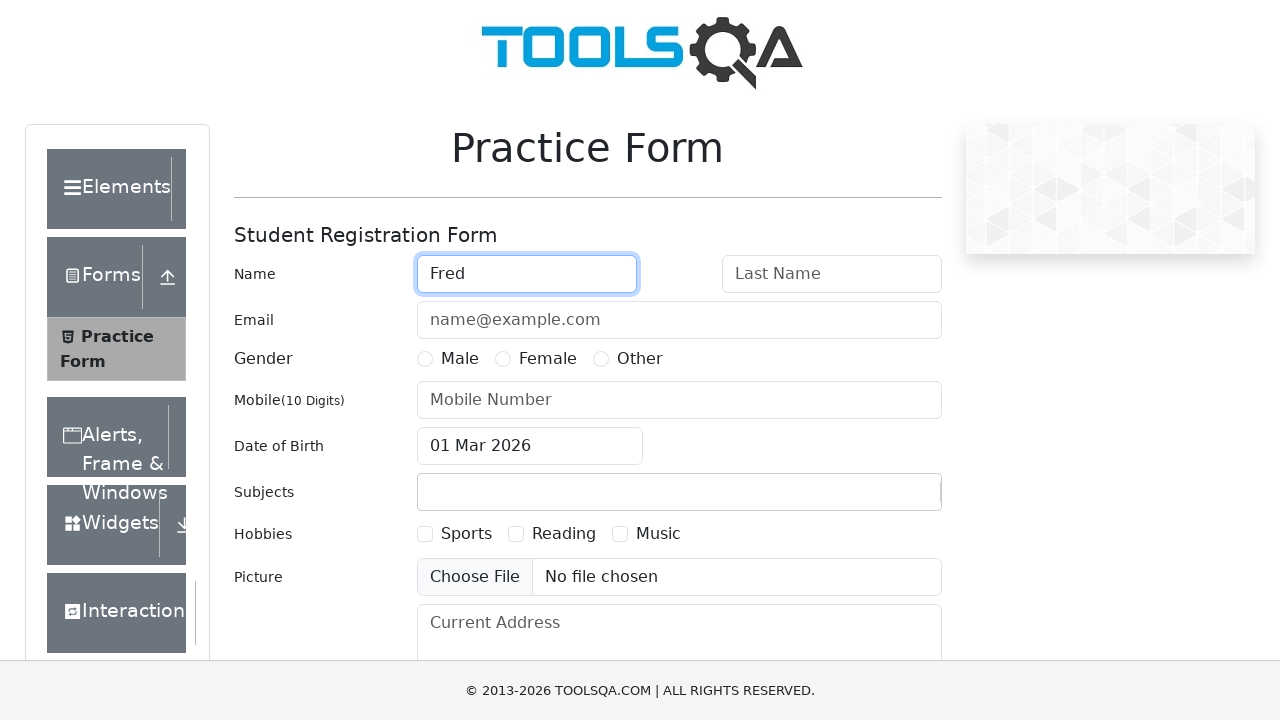

Filled Last Name field with 'Flintstone' on input[placeholder='Last Name']
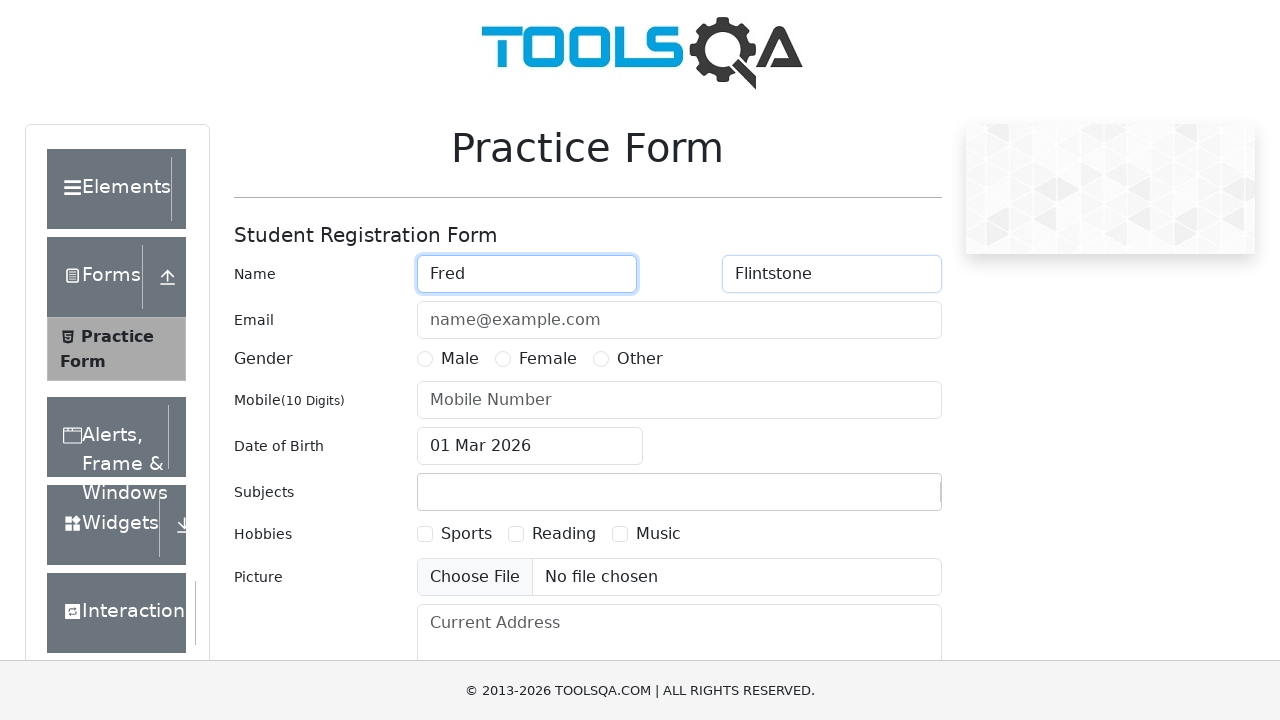

Retrieved First Name field value: 'Fred'
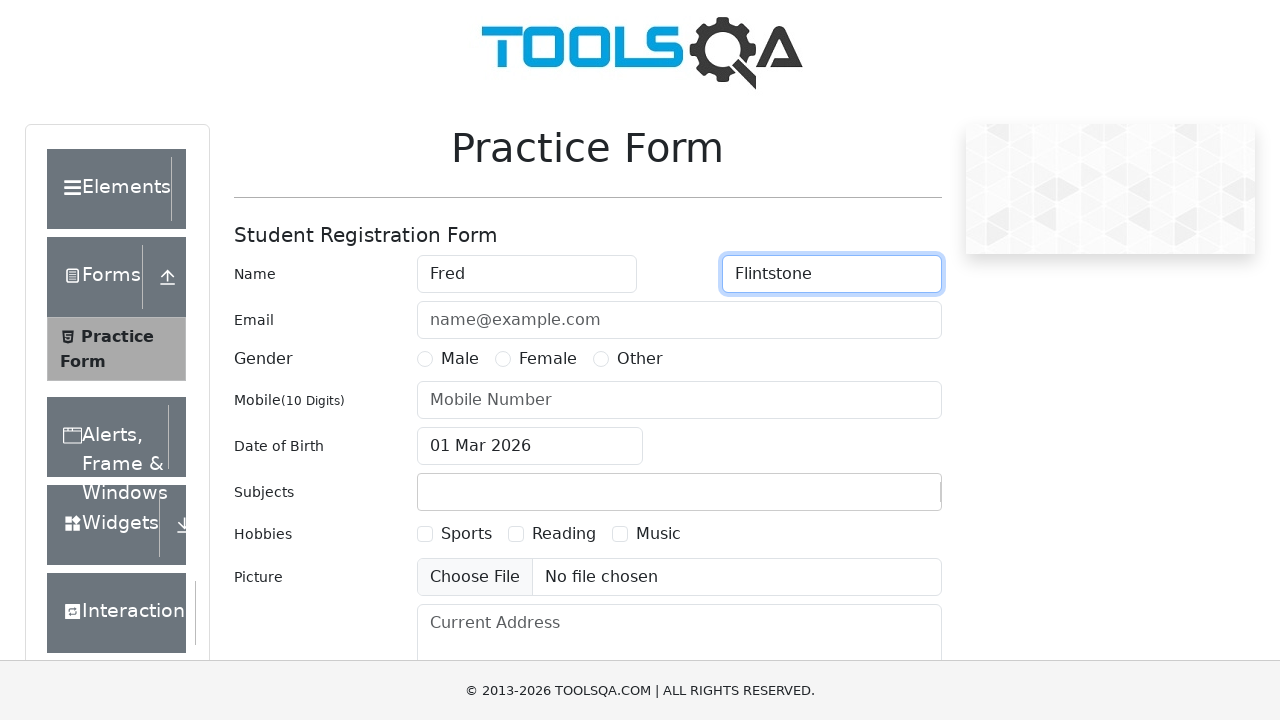

Retrieved Last Name field value: 'Flintstone'
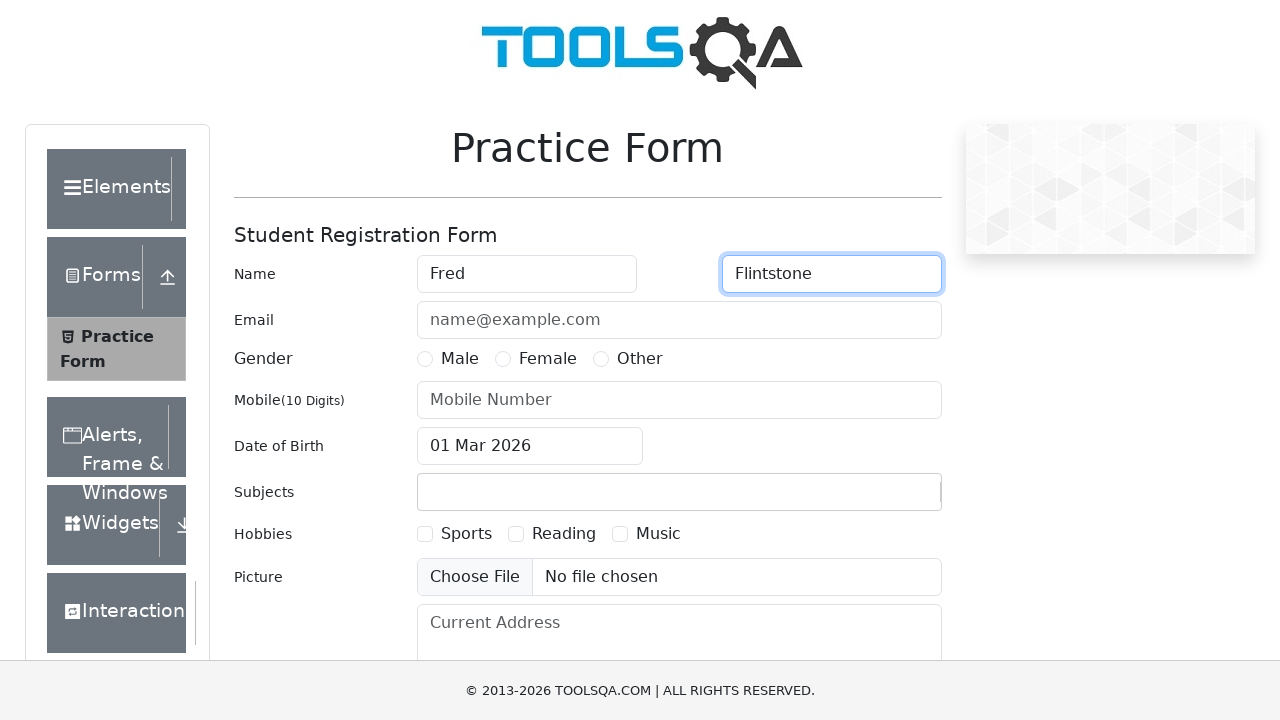

Asserted First Name value is 'Fred' - assertion passed
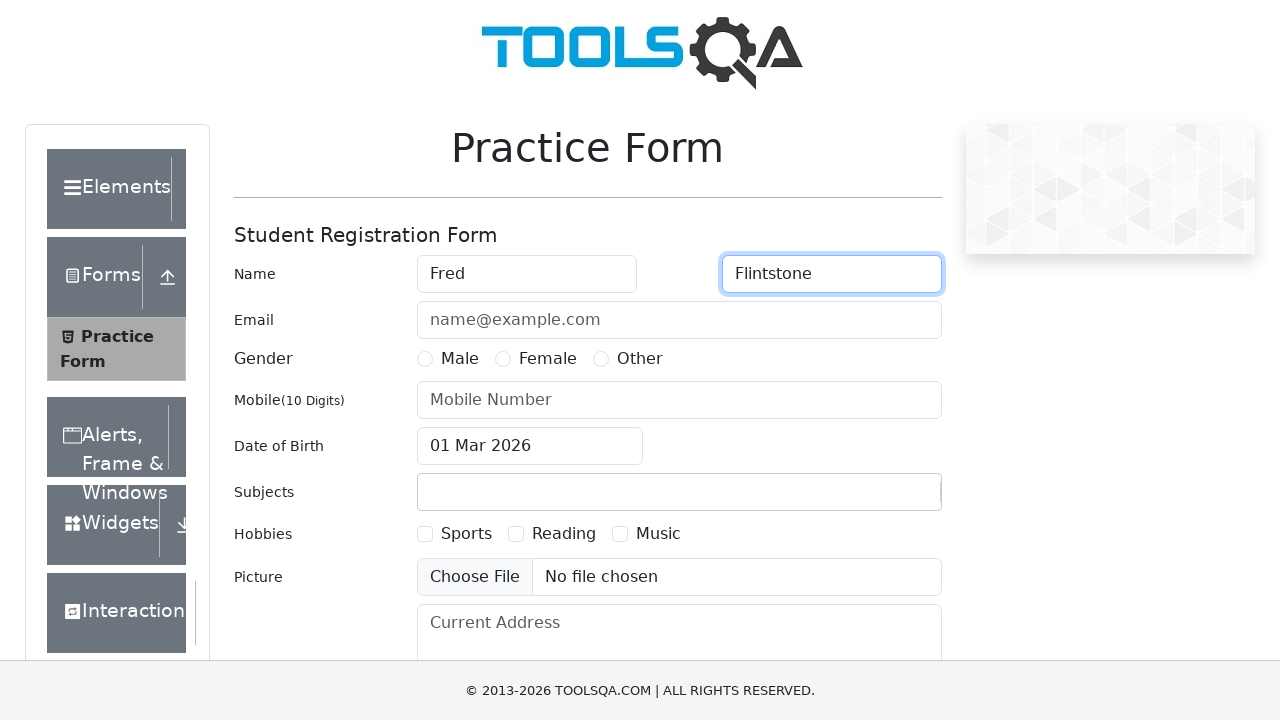

Asserted Last Name value is 'Flintstone' - assertion passed
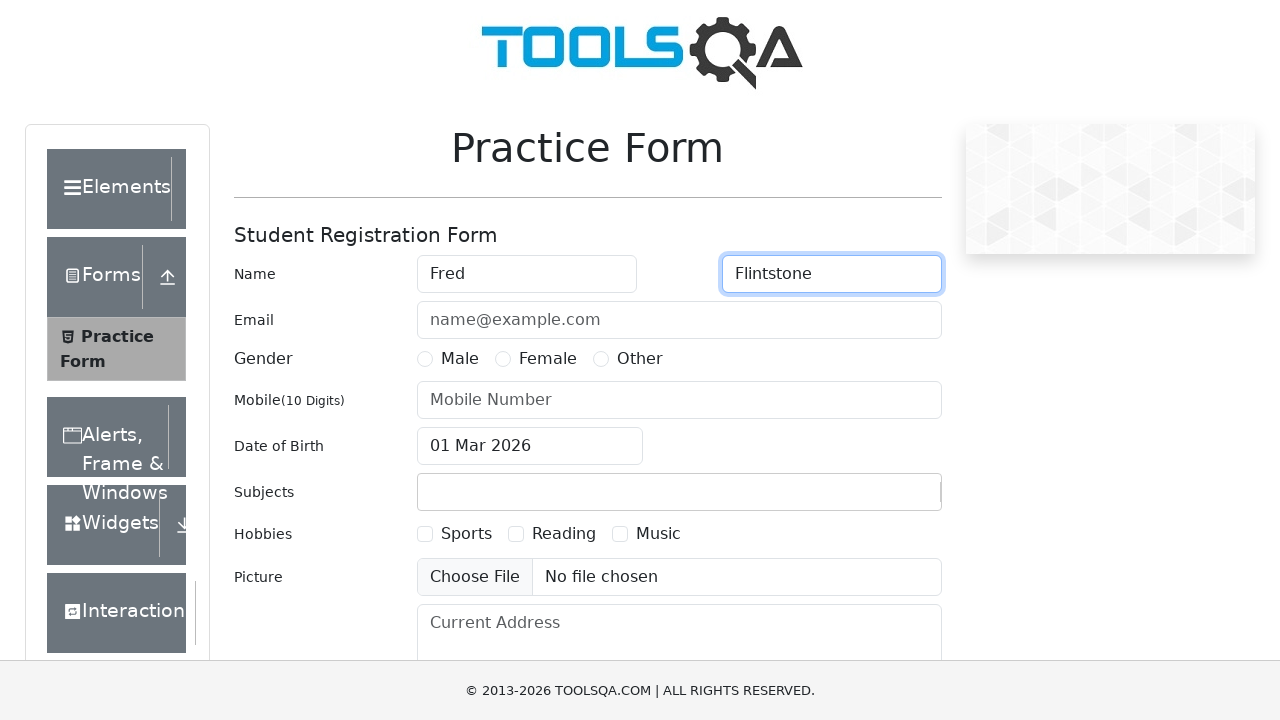

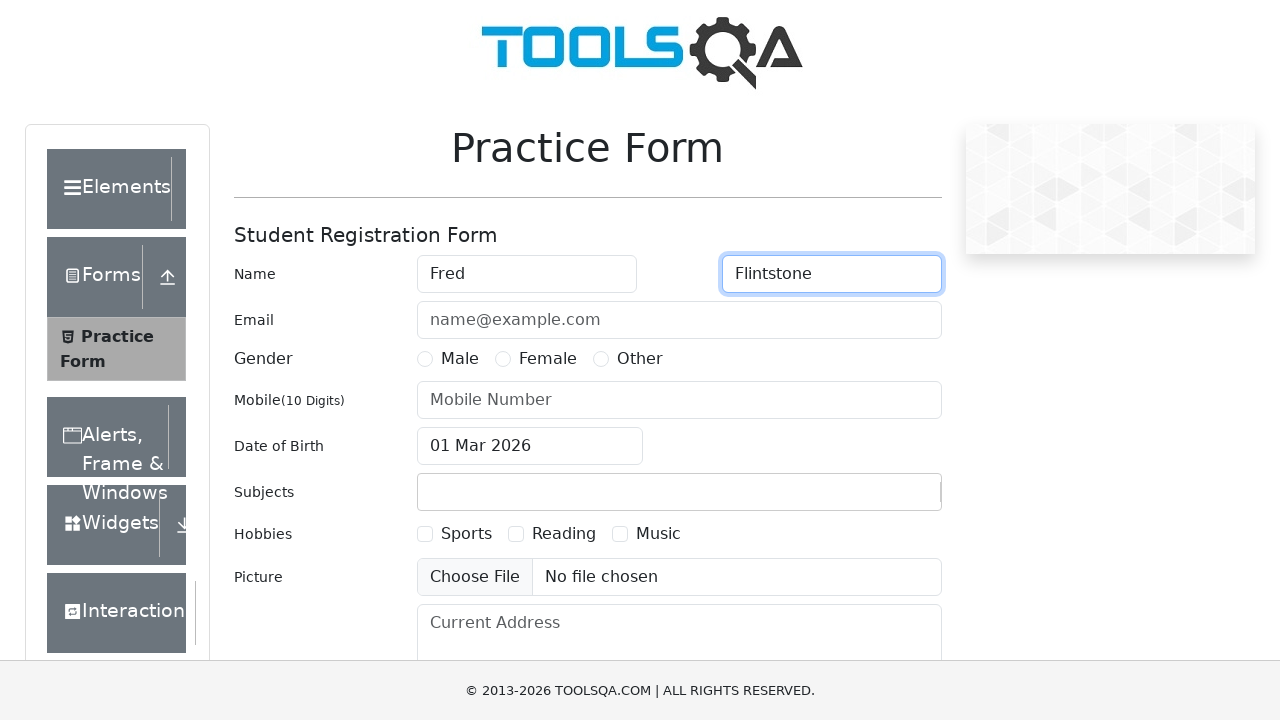